Navigates to the Automation Exercise website and clicks on the "Test Cases" link to view test cases page

Starting URL: https://www.automationexercise.com/

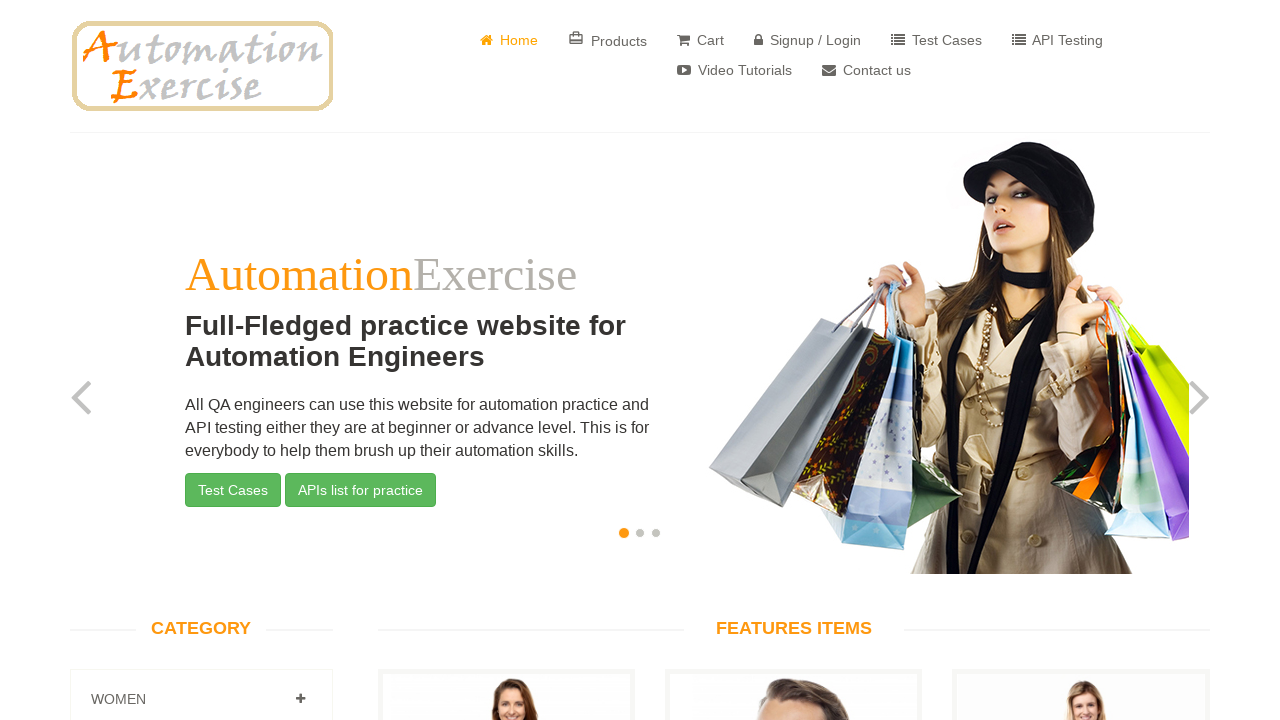

Navigated to Automation Exercise website
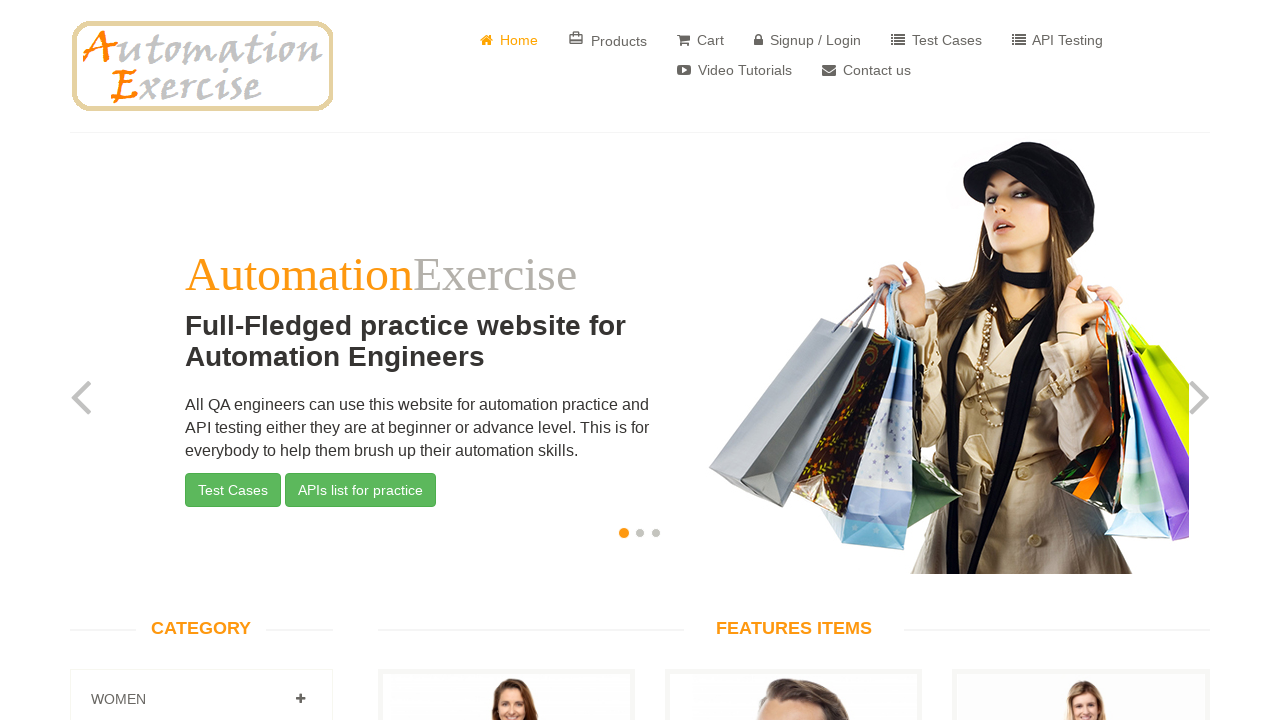

Clicked on the 'Test Cases' link at (936, 40) on text=Test Cases
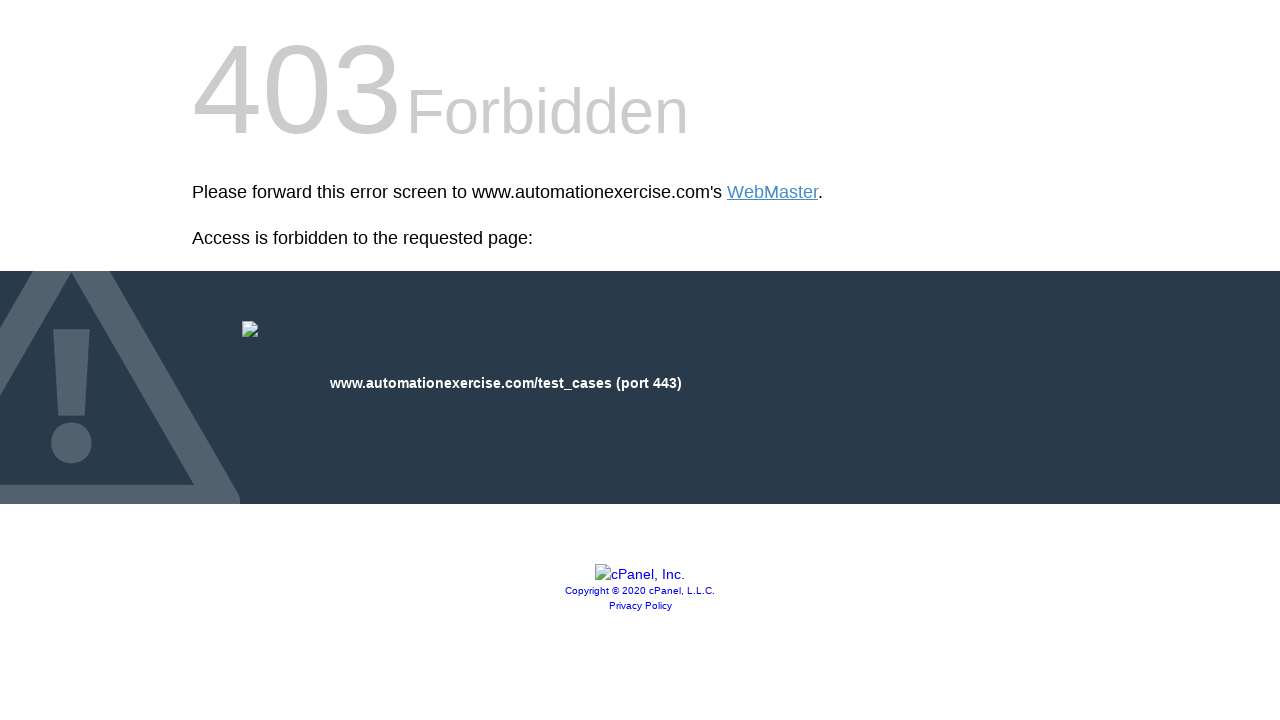

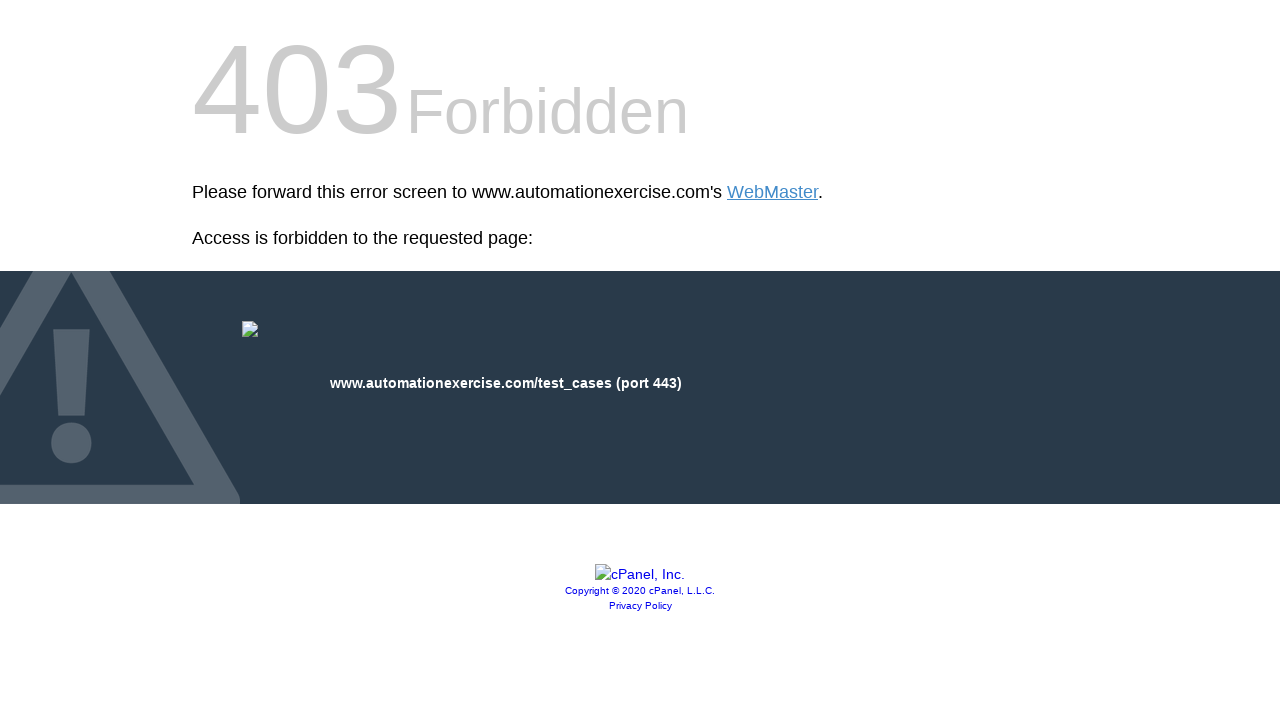